Tests finding and opening multiple links from a footer section, then iterating through all opened tabs to verify page titles

Starting URL: https://rahulshettyacademy.com/AutomationPractice/

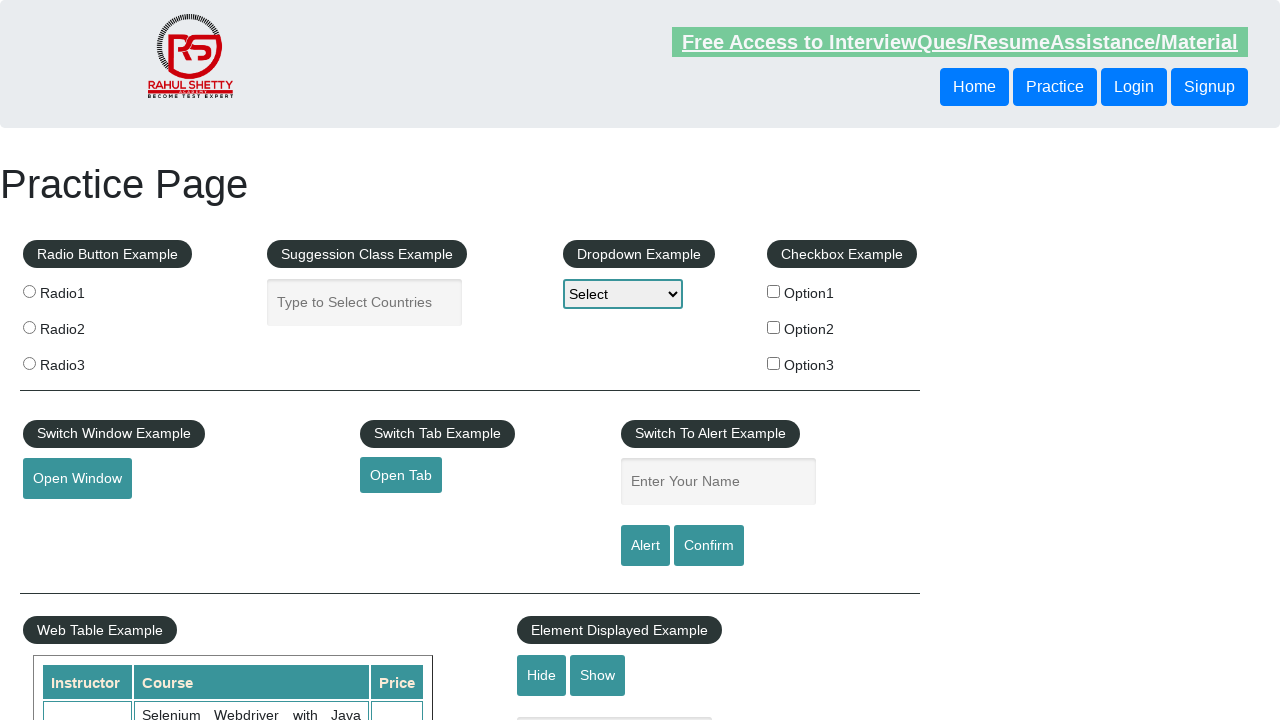

Waited for footer section (#gf-BIG) to load
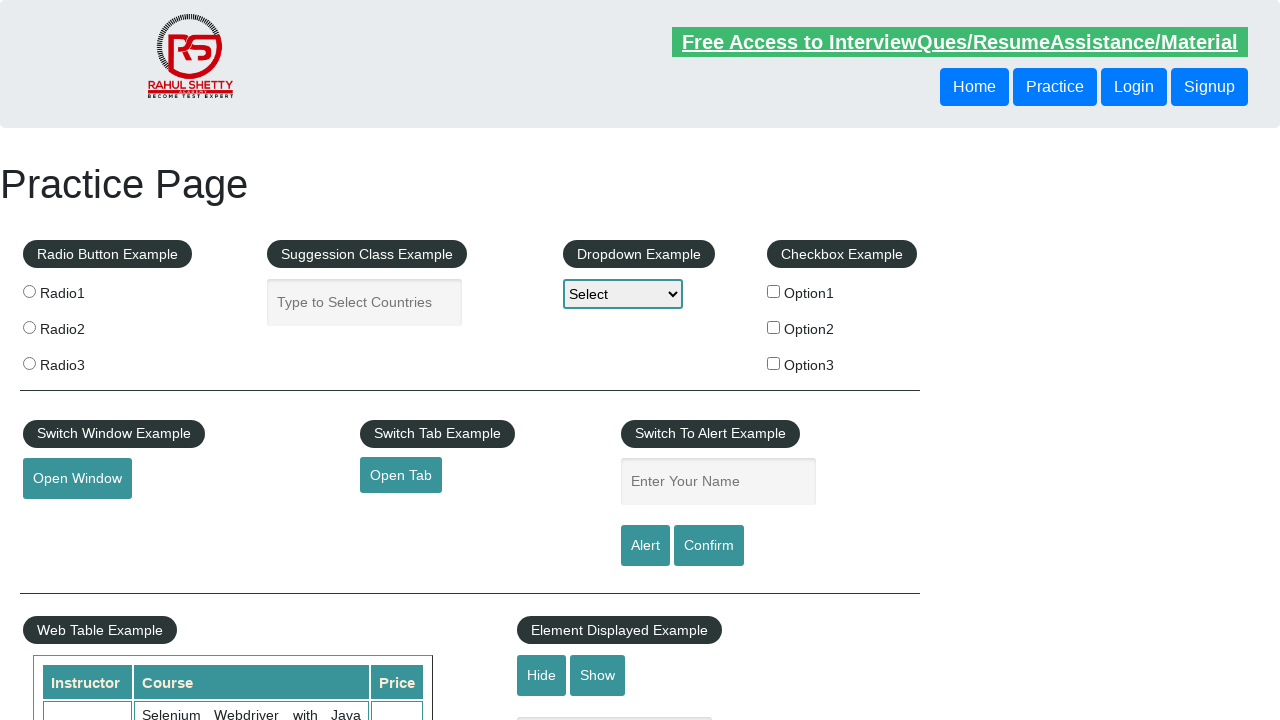

Located all footer links in first column
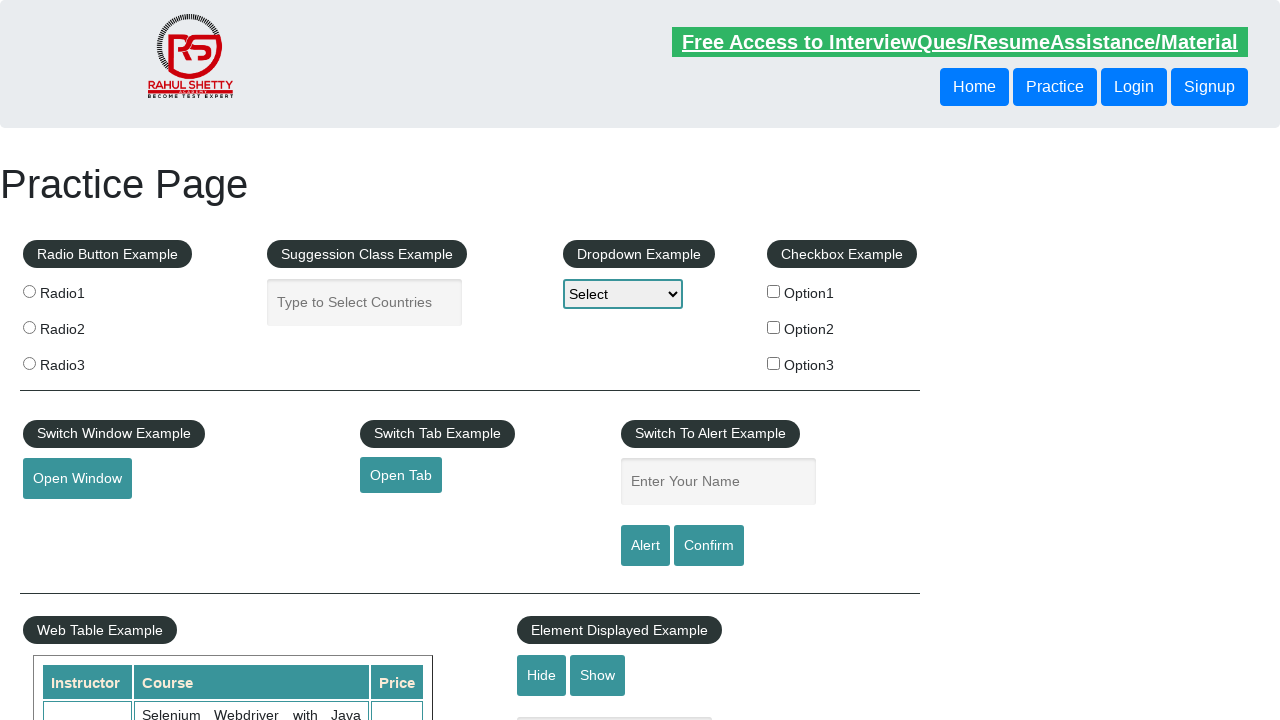

Found 5 footer links in first column
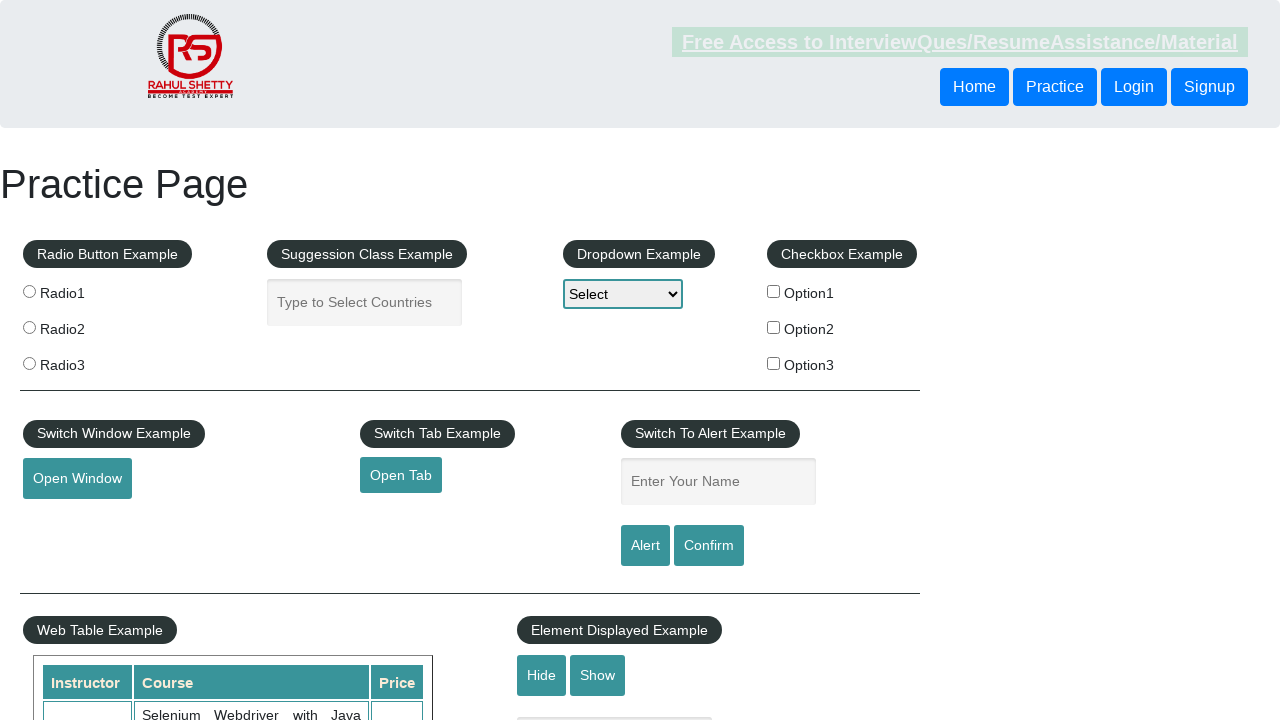

Pressed Control key down for link 1
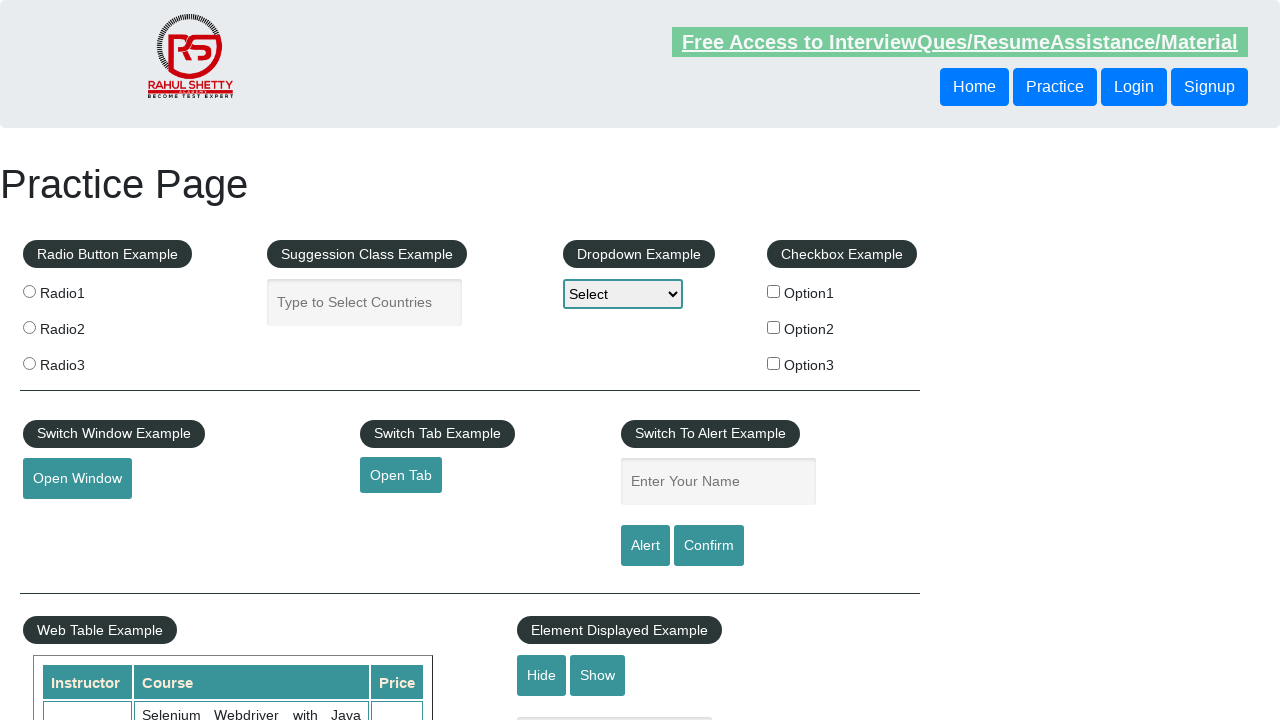

Clicked footer link 1 with Ctrl+Click to open in new tab at (68, 520) on #gf-BIG table tbody tr td:nth-child(1) a >> nth=1
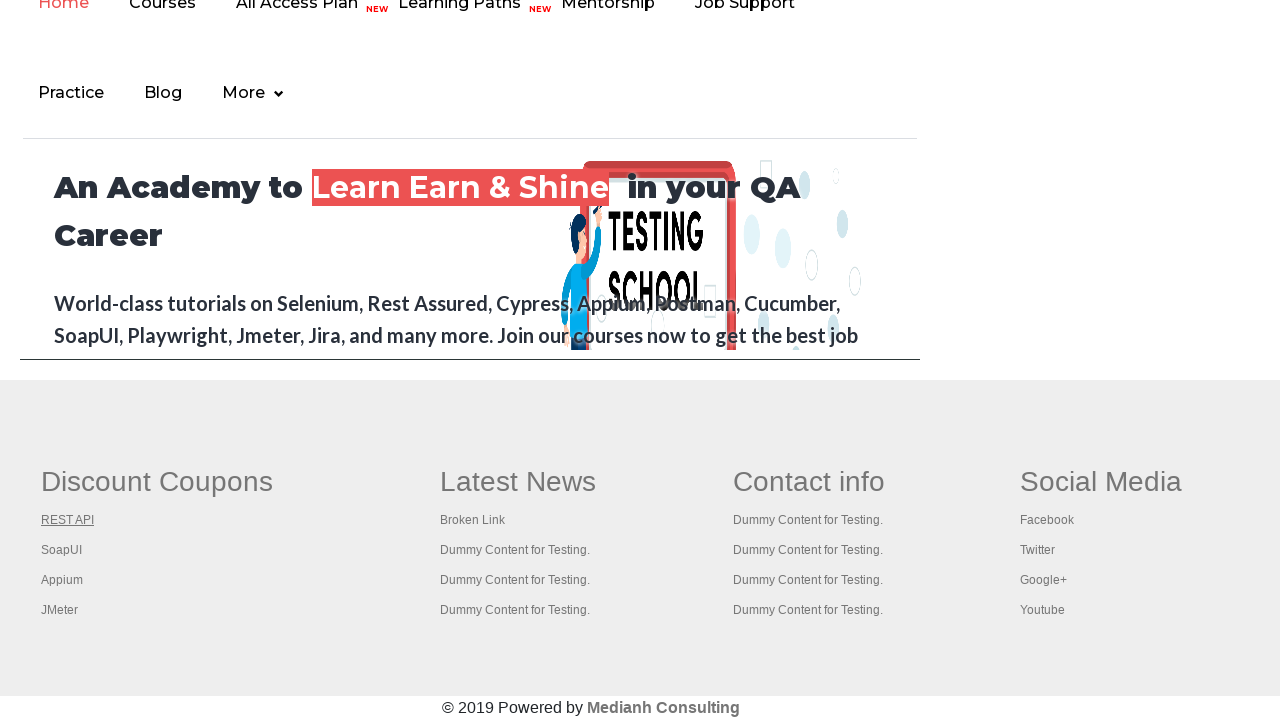

Released Control key after opening link 1
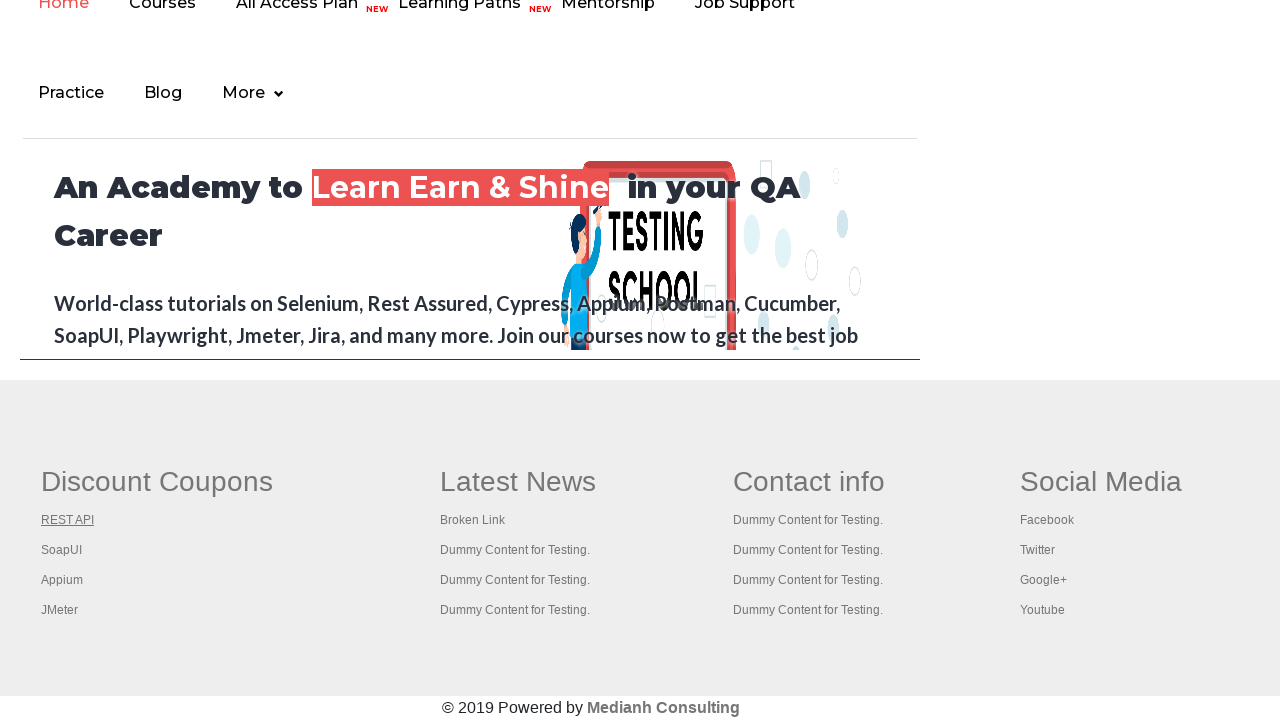

Pressed Control key down for link 2
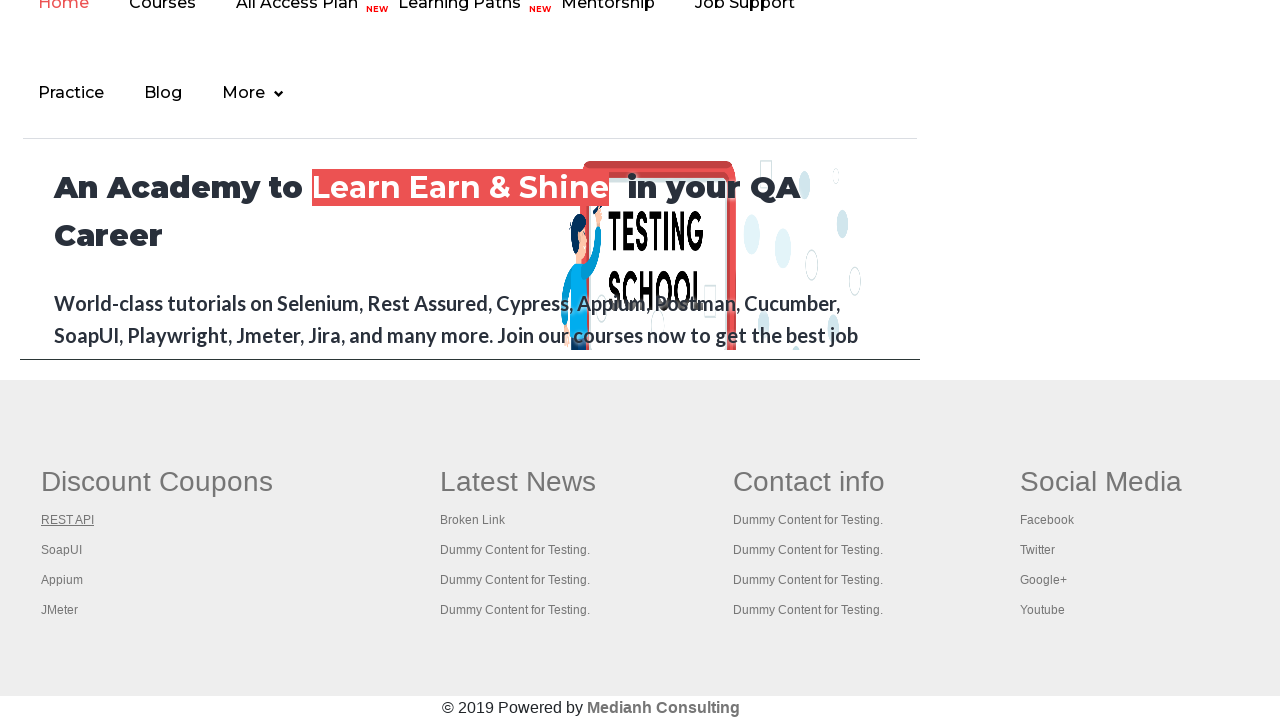

Clicked footer link 2 with Ctrl+Click to open in new tab at (62, 550) on #gf-BIG table tbody tr td:nth-child(1) a >> nth=2
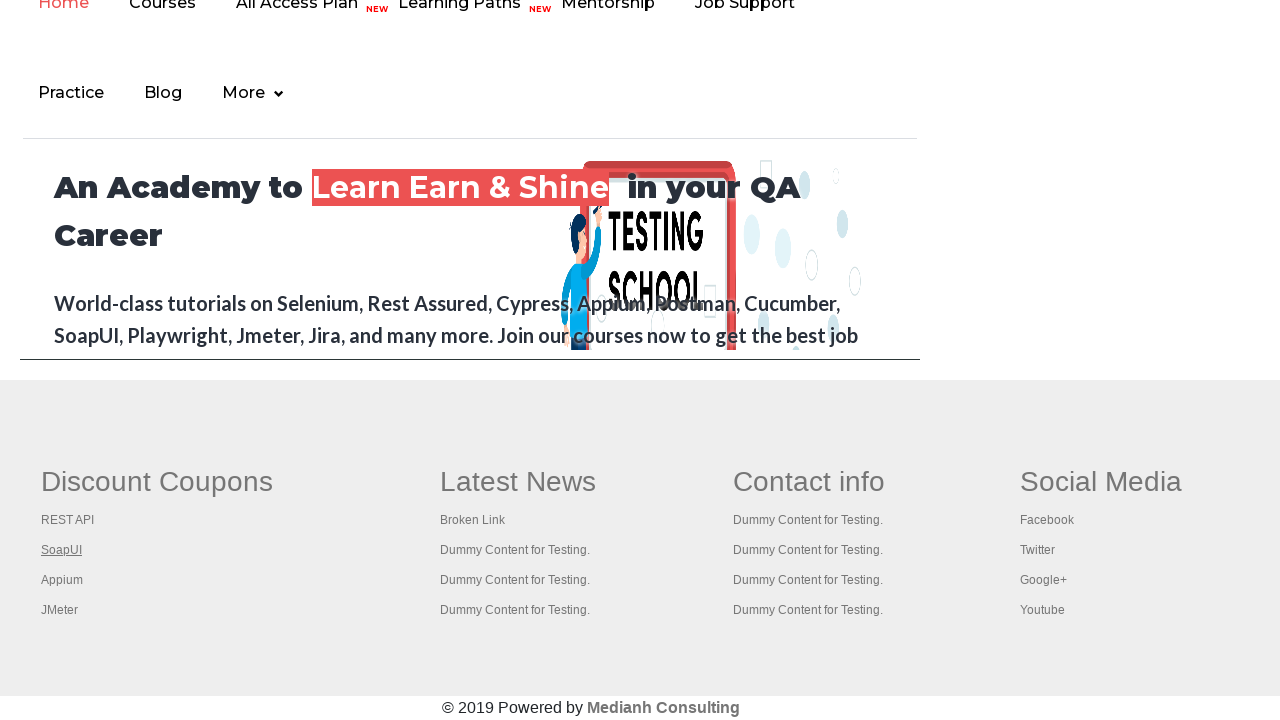

Released Control key after opening link 2
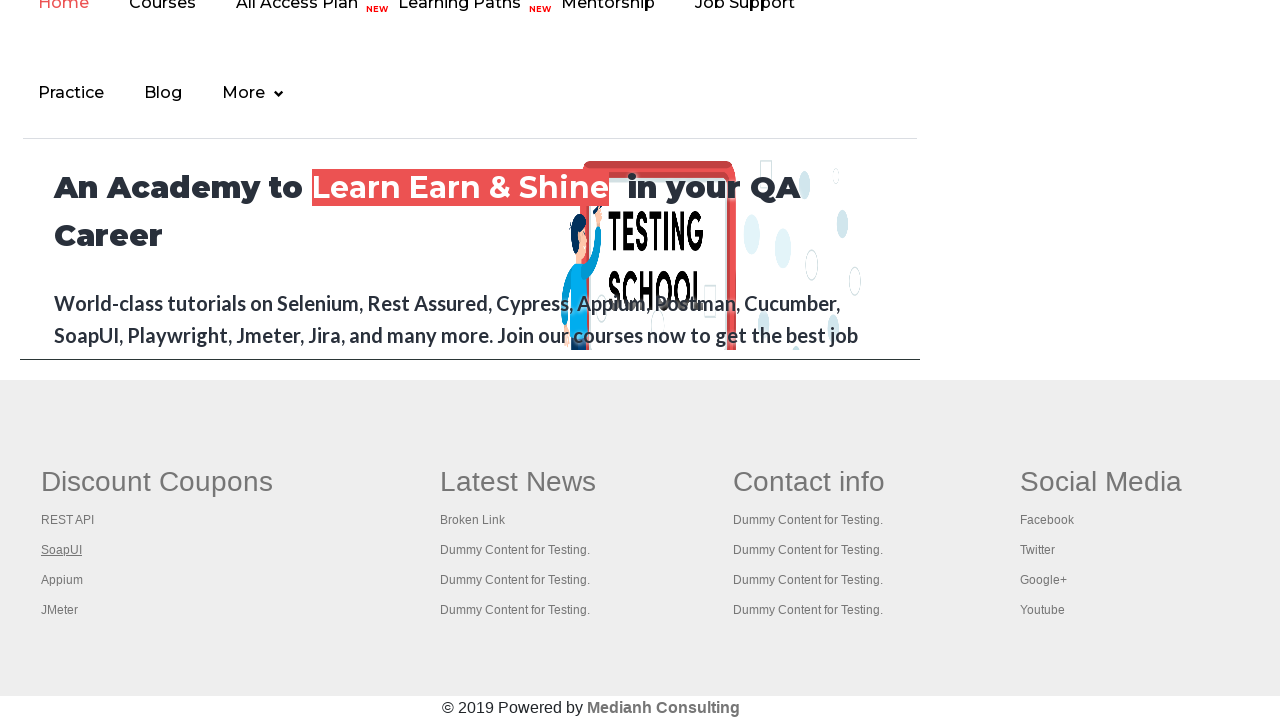

Pressed Control key down for link 3
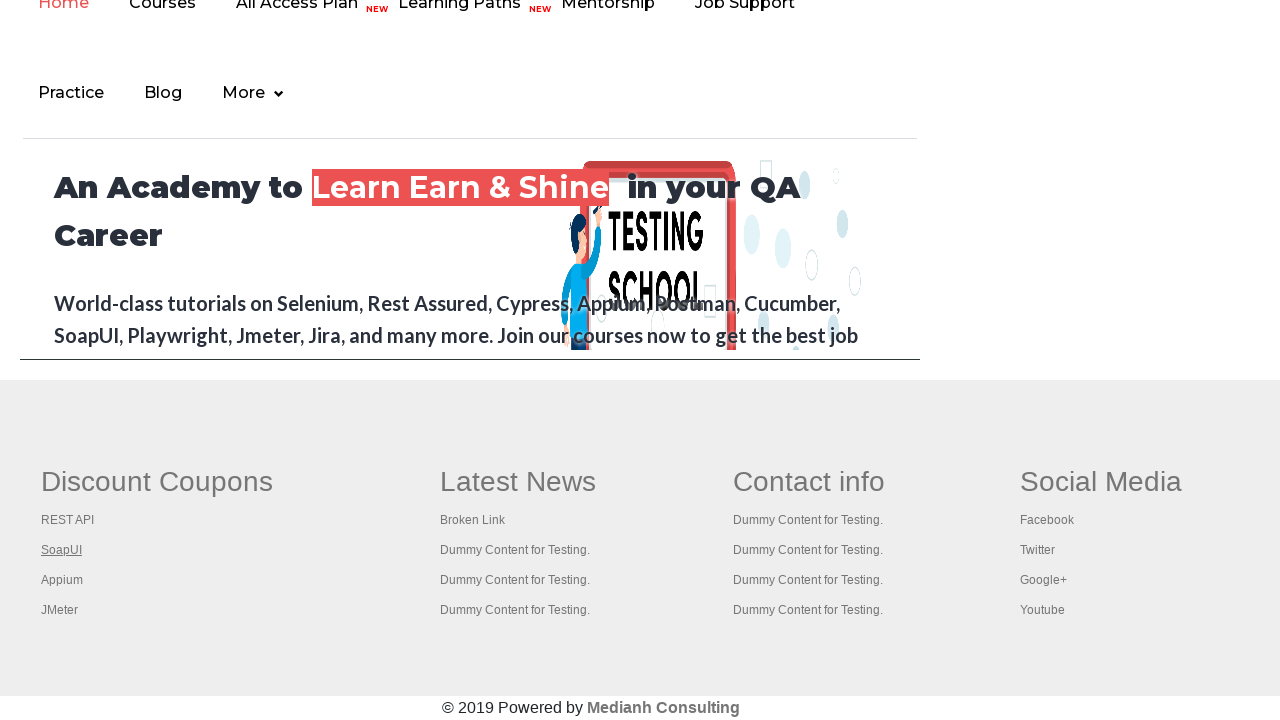

Clicked footer link 3 with Ctrl+Click to open in new tab at (62, 580) on #gf-BIG table tbody tr td:nth-child(1) a >> nth=3
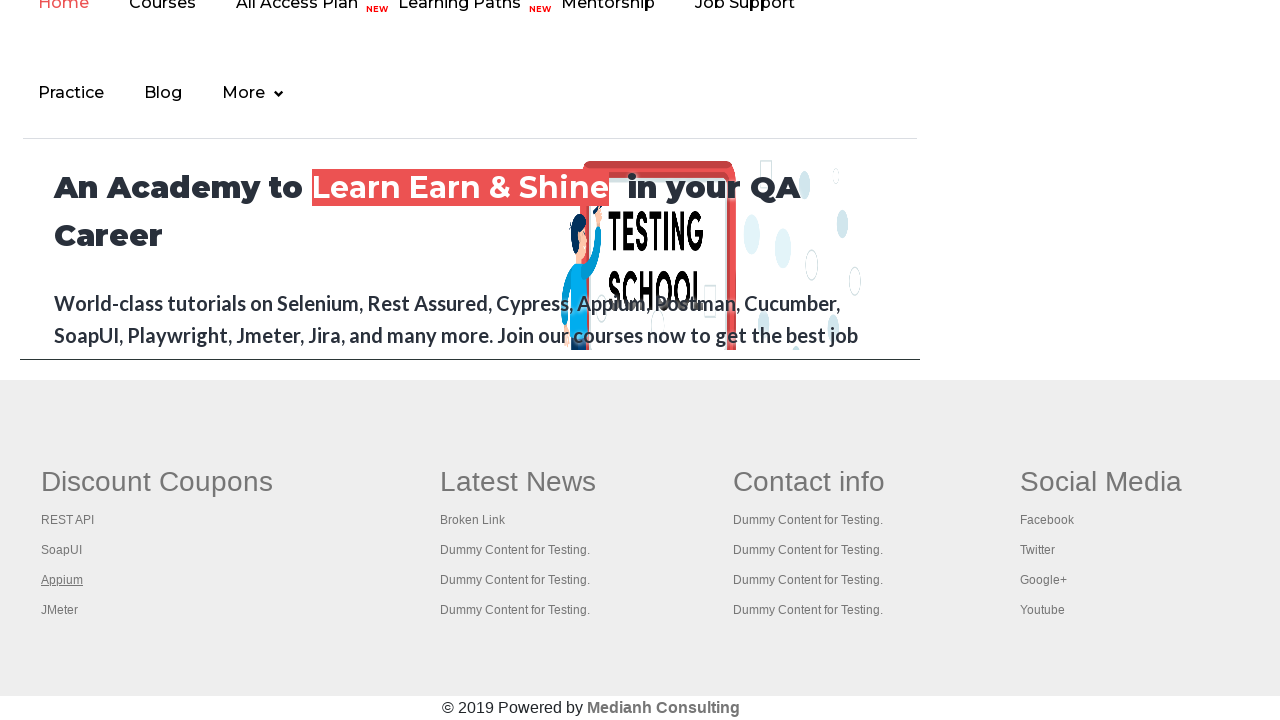

Released Control key after opening link 3
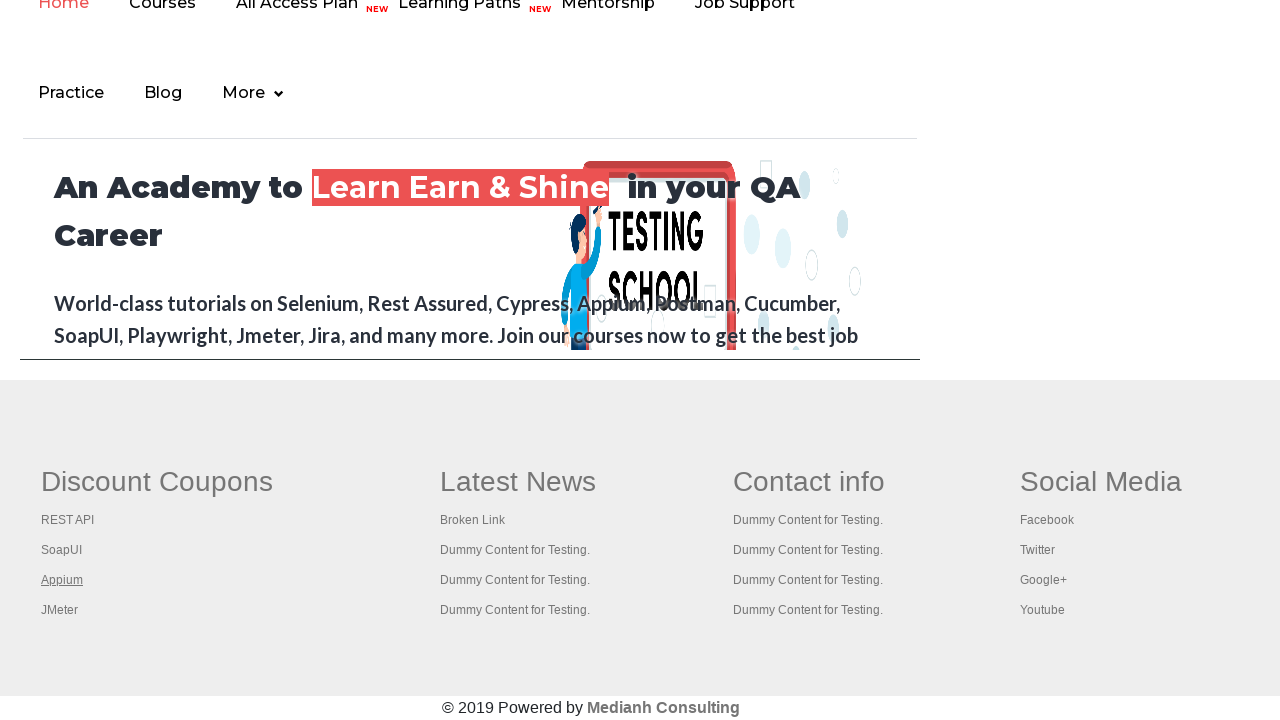

Pressed Control key down for link 4
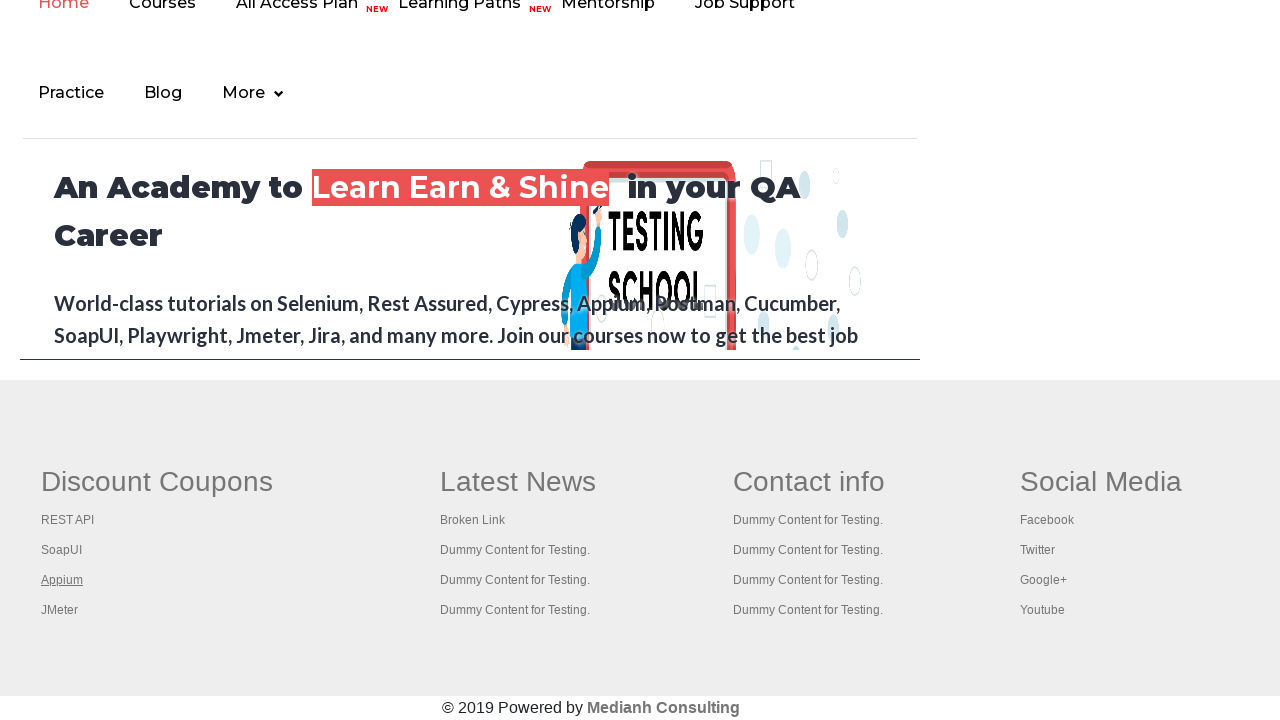

Clicked footer link 4 with Ctrl+Click to open in new tab at (60, 610) on #gf-BIG table tbody tr td:nth-child(1) a >> nth=4
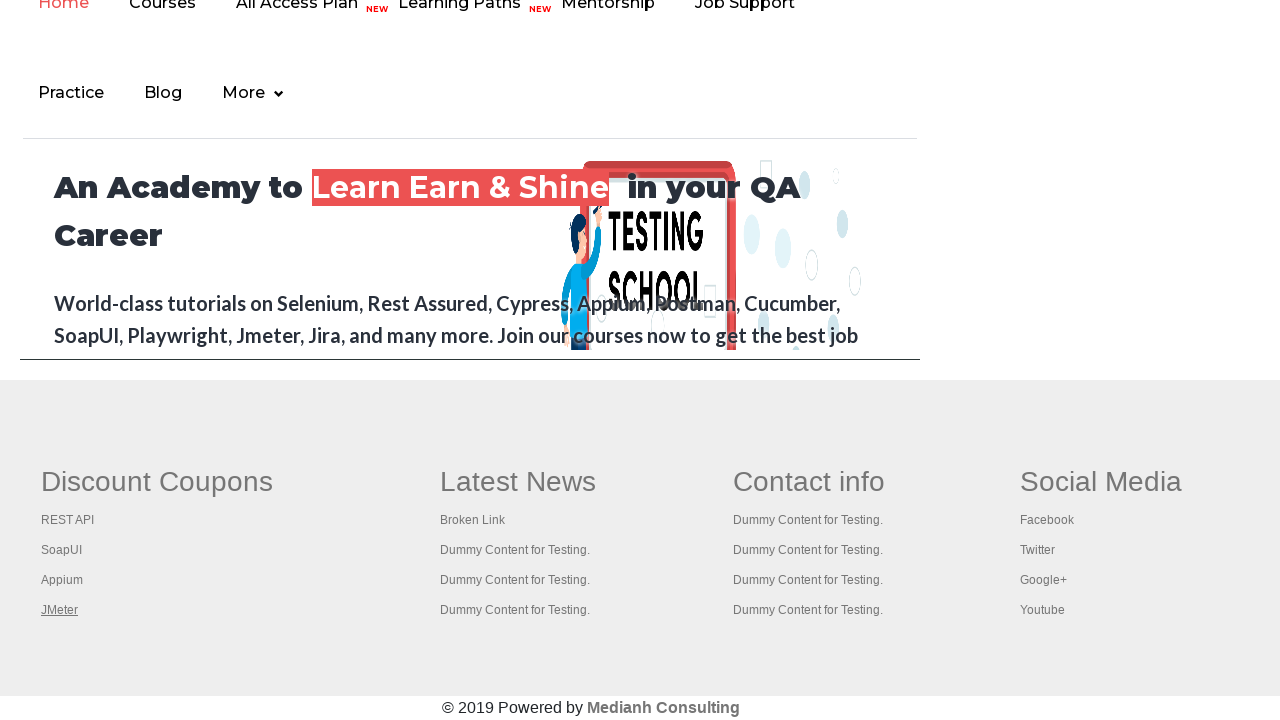

Released Control key after opening link 4
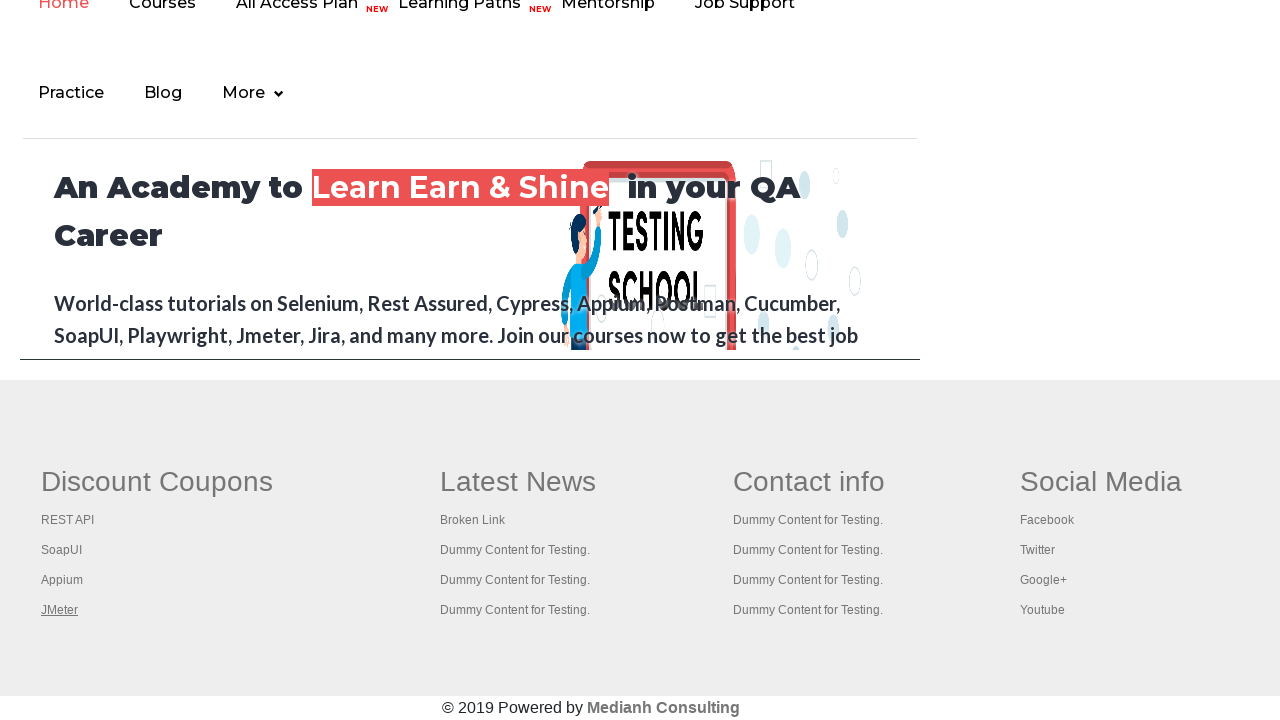

Retrieved all open tabs/pages (total: 5)
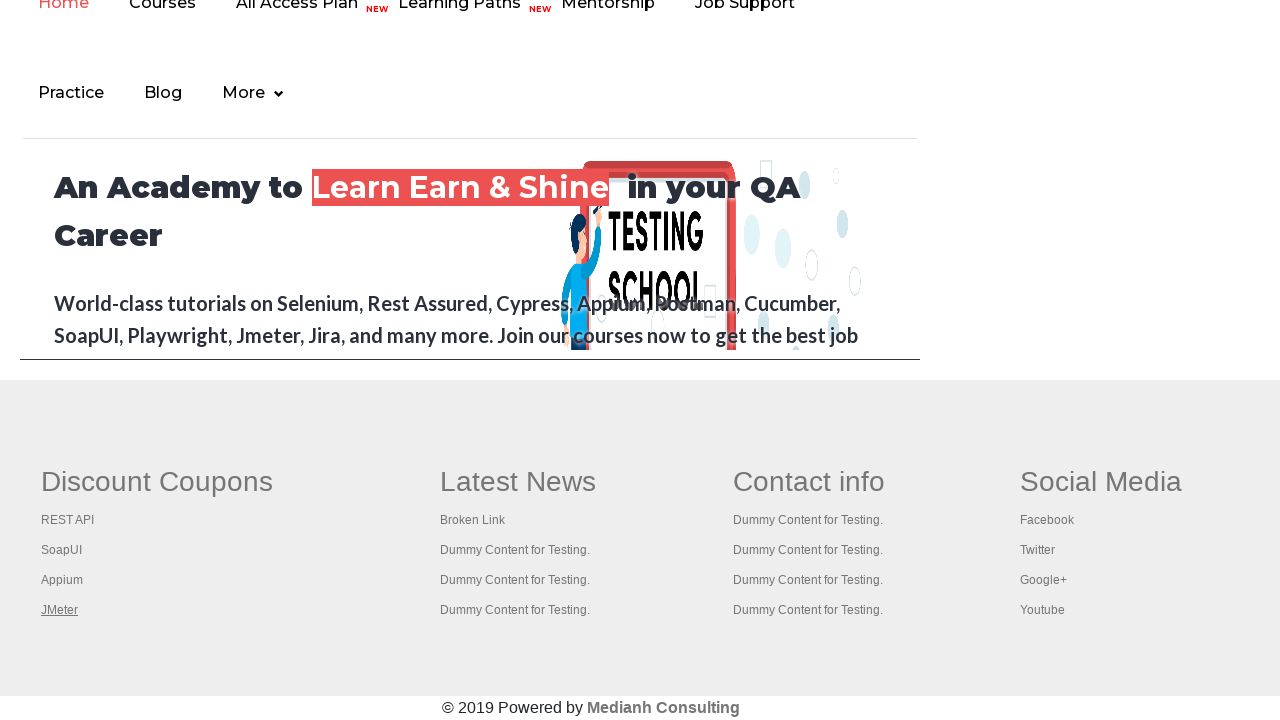

Retrieved and printed title and URL: Practice Page - https://rahulshettyacademy.com/AutomationPractice/
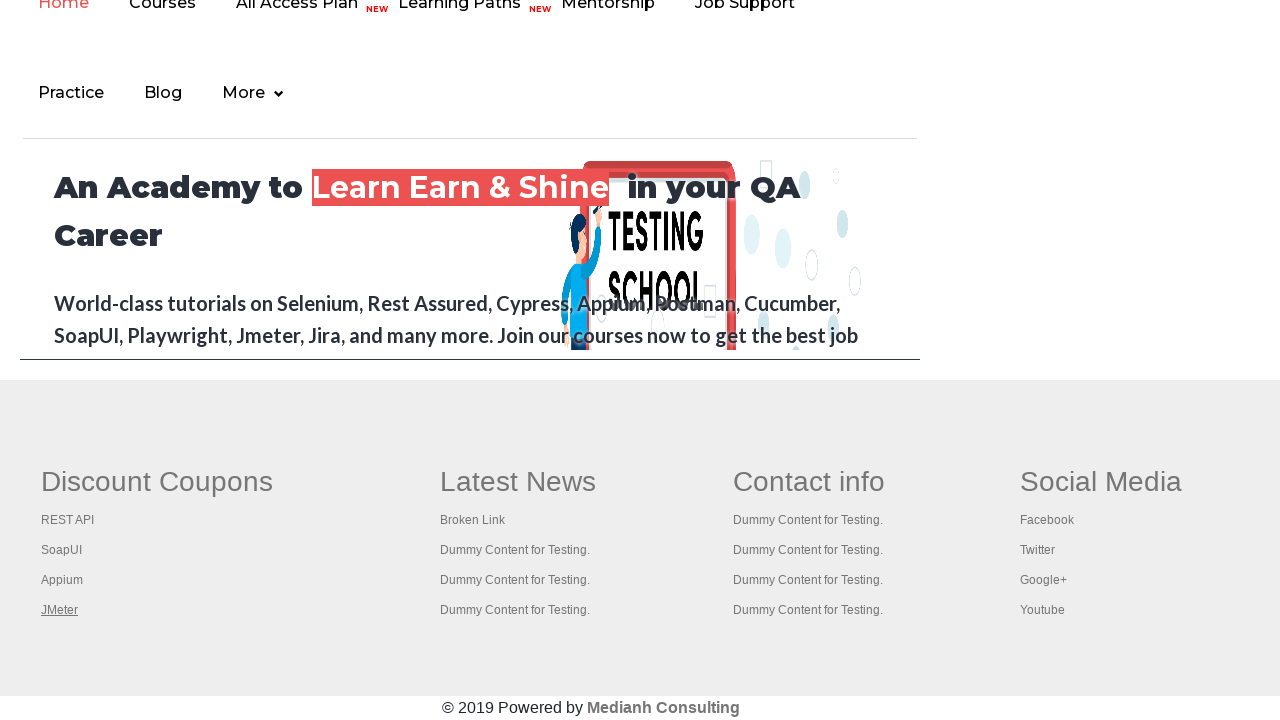

Retrieved and printed title and URL: REST API Tutorial - https://www.restapitutorial.com/
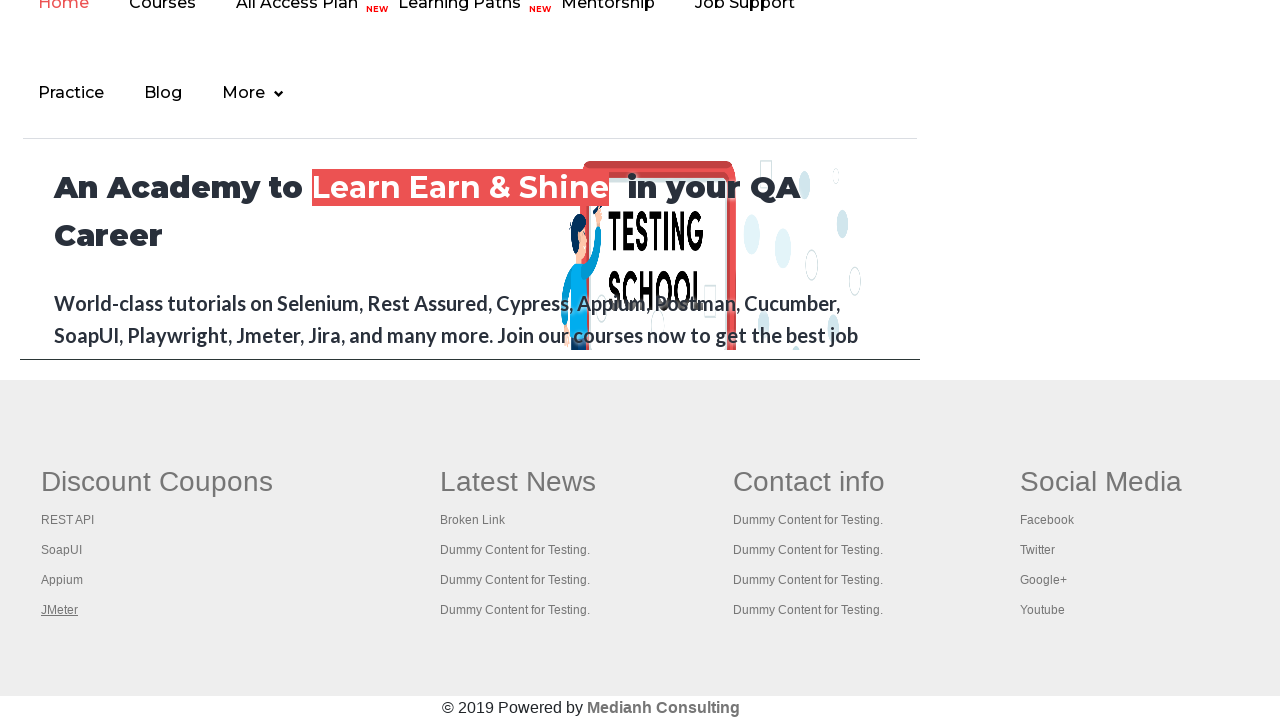

Retrieved and printed title and URL: The World’s Most Popular API Testing Tool | SoapUI - https://www.soapui.org/
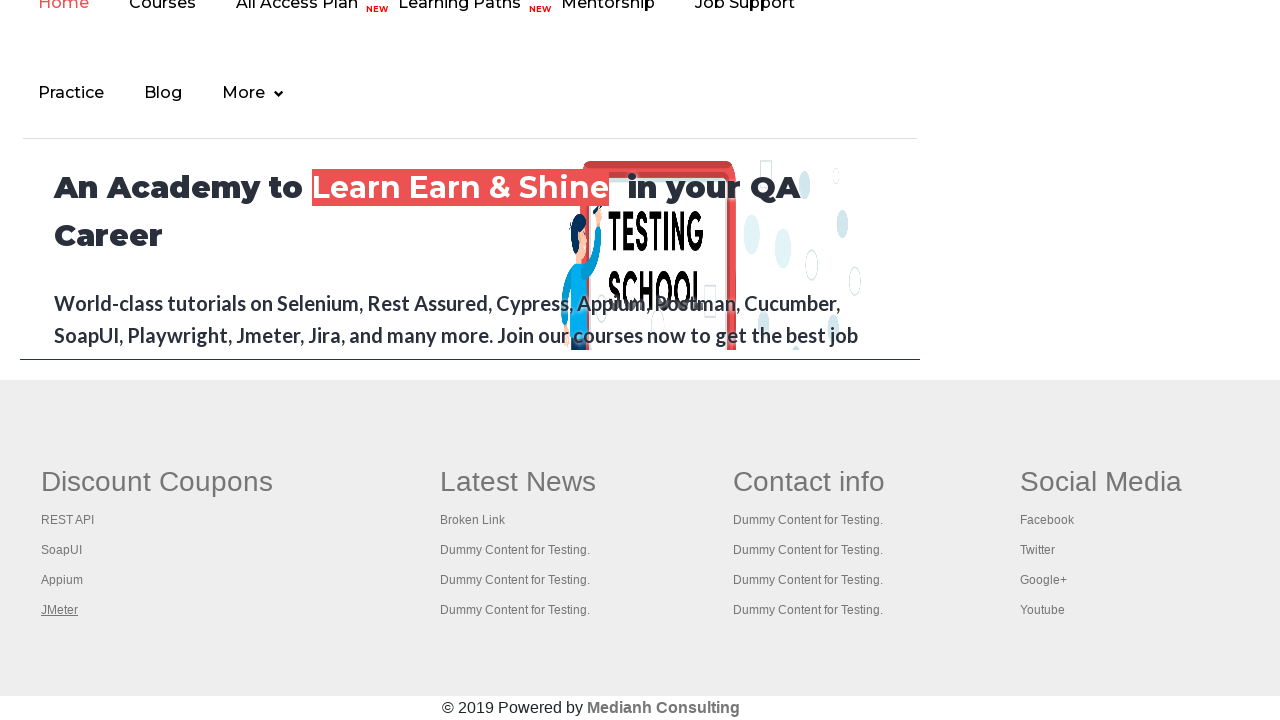

Retrieved and printed title and URL: Appium tutorial for Mobile Apps testing | RahulShetty Academy | Rahul - https://courses.rahulshettyacademy.com/p/appium-tutorial
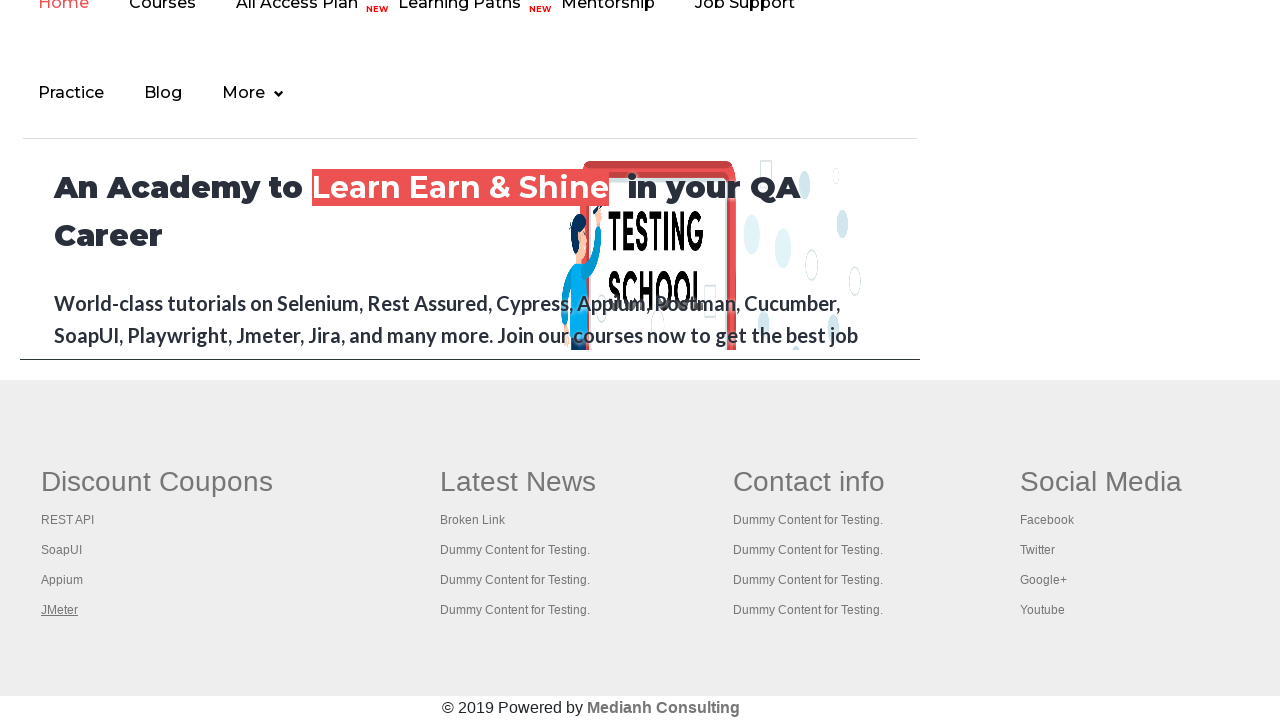

Retrieved and printed title and URL: Apache JMeter - Apache JMeter™ - https://jmeter.apache.org/
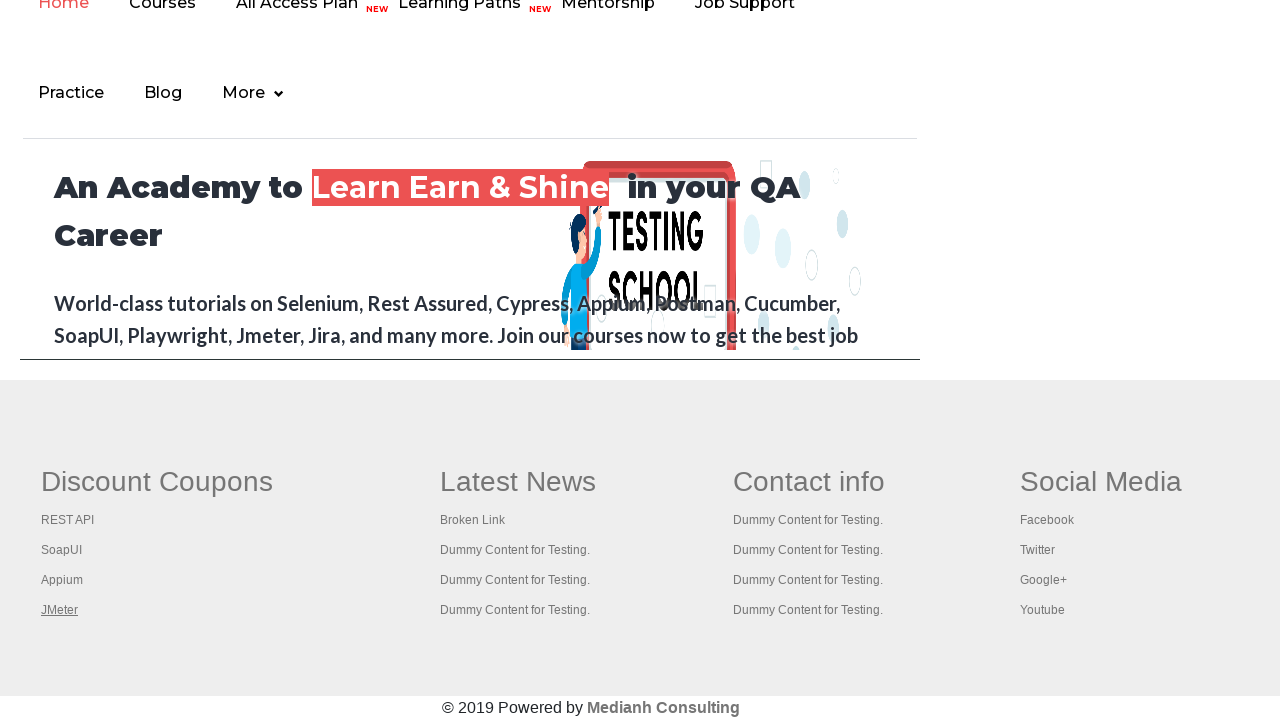

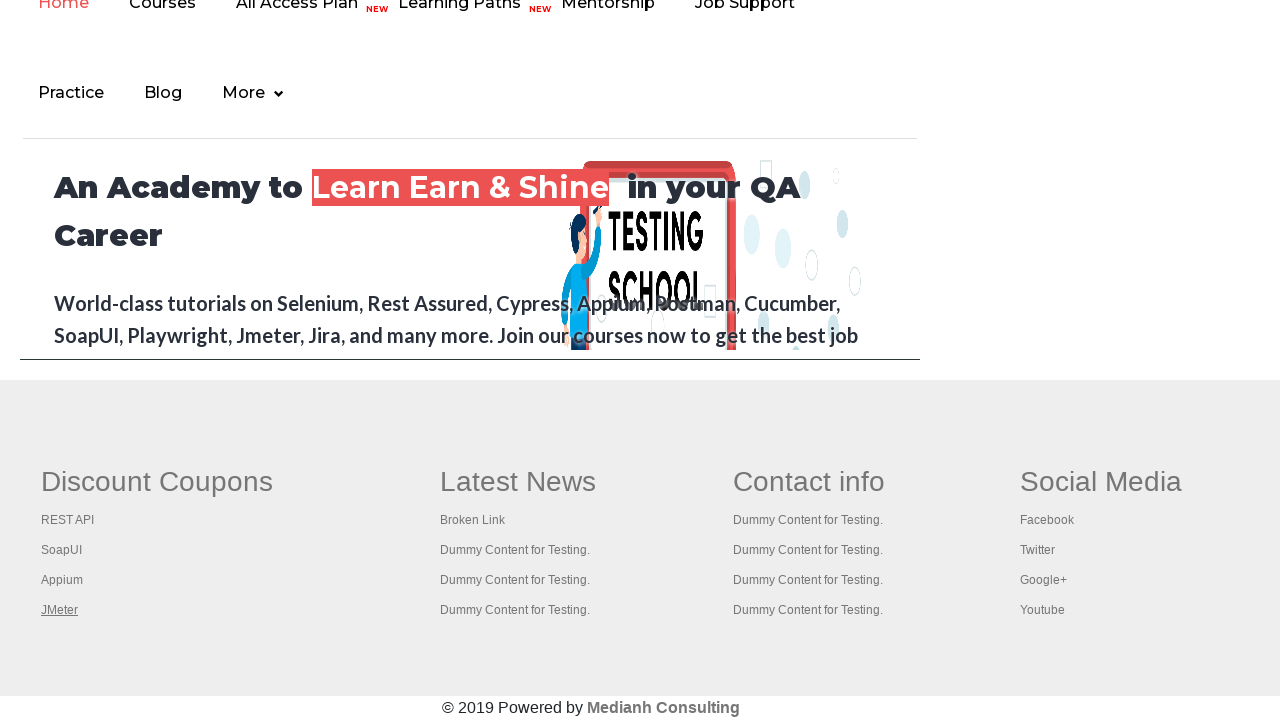